Tests clicking on the Add/Remove Elements link and then clicking the Add Element button using click method

Starting URL: https://the-internet.herokuapp.com

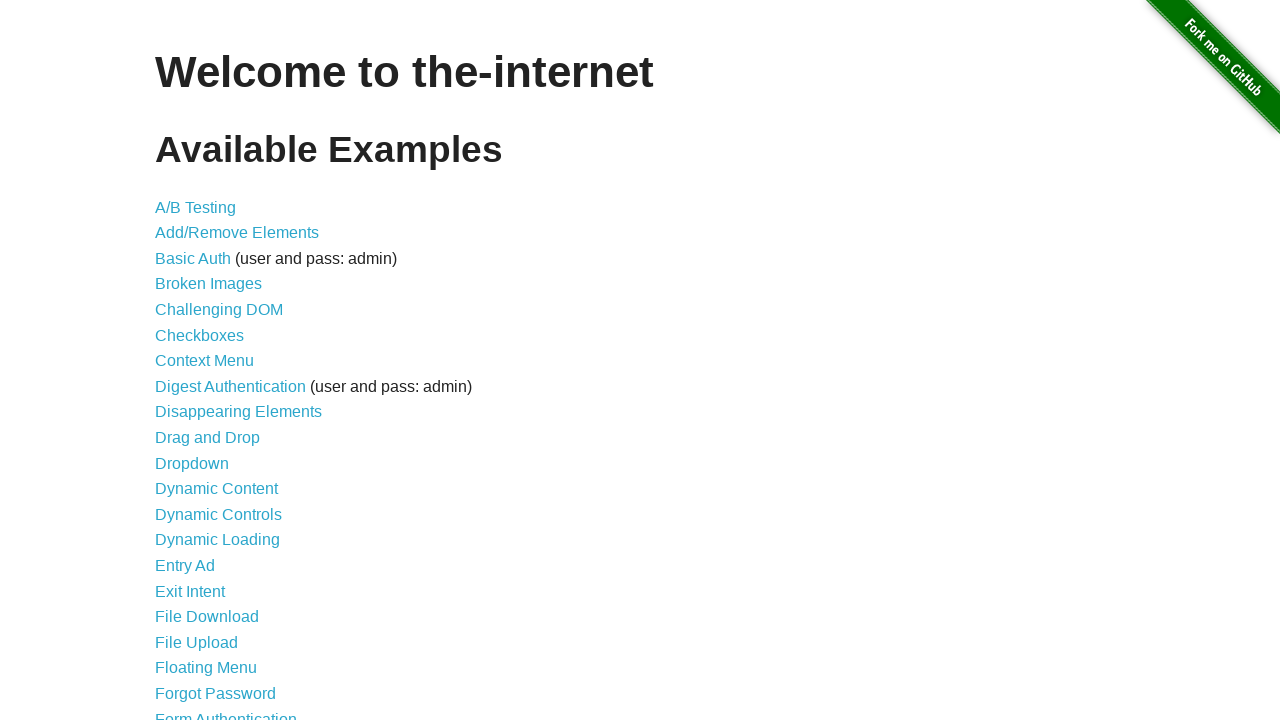

Clicked on Add/Remove Elements link at (237, 233) on text=Add/Remove Elements
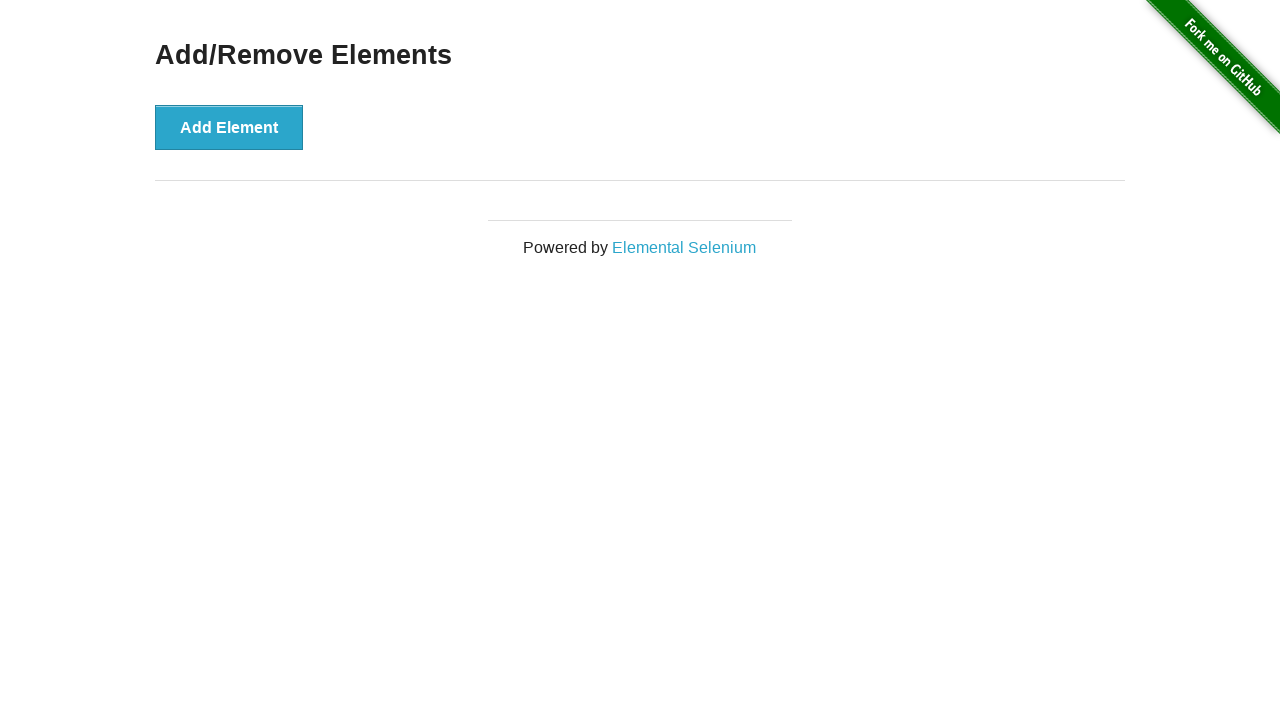

Clicked on Add Element button at (229, 127) on text=Add Element
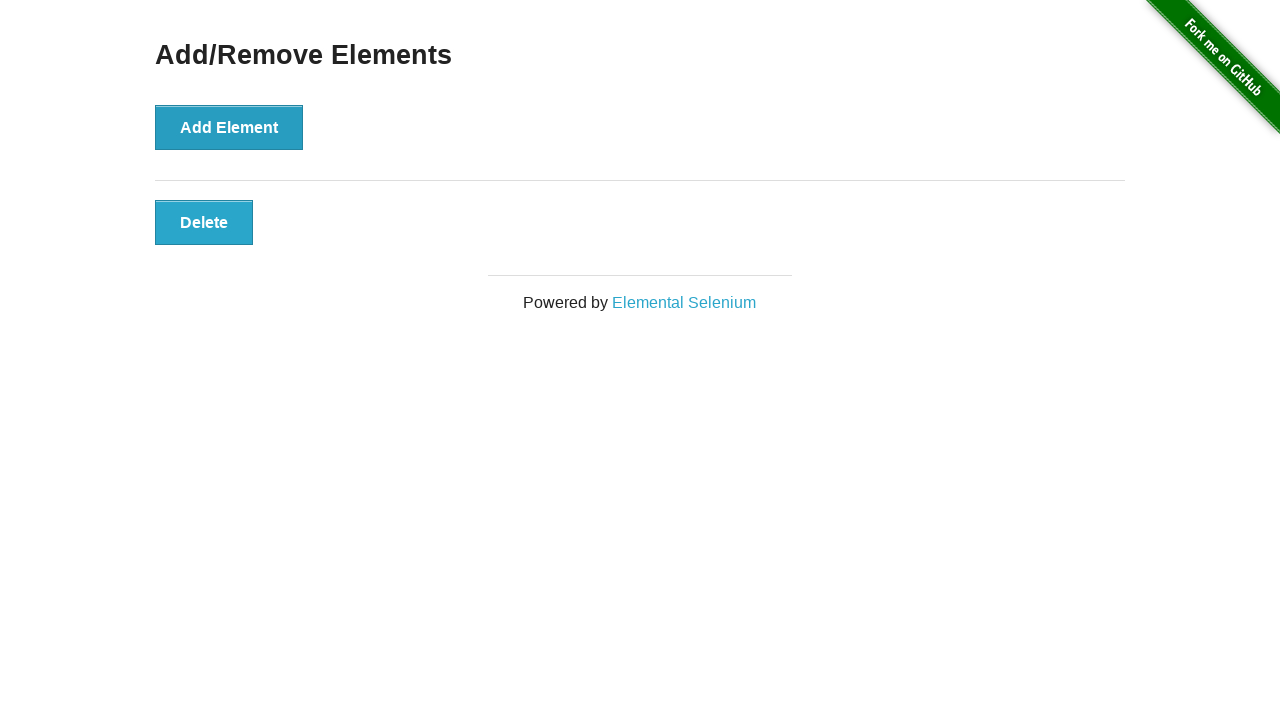

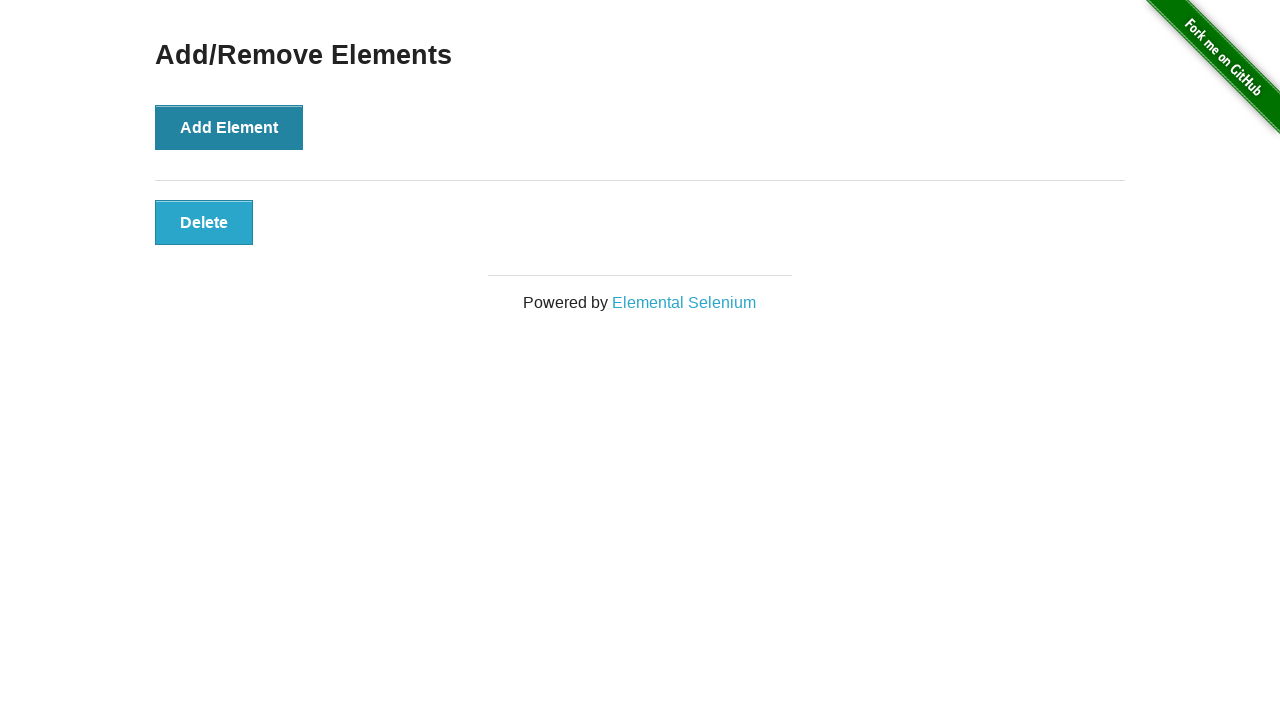